Tests select dropdown menu functionality by selecting options using different methods: by index, by visible text, and by value on a demo dropdown page.

Starting URL: https://www.globalsqa.com/demo-site/select-dropdown-menu/

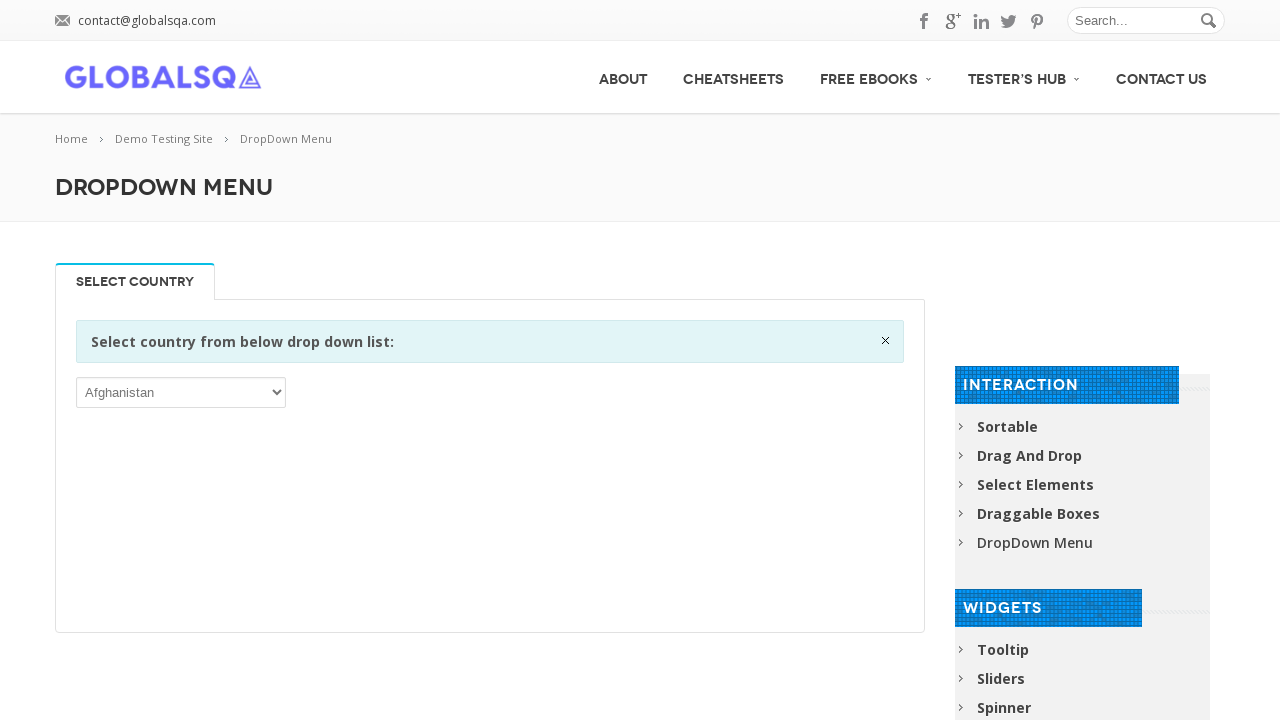

Waited for select dropdown to load
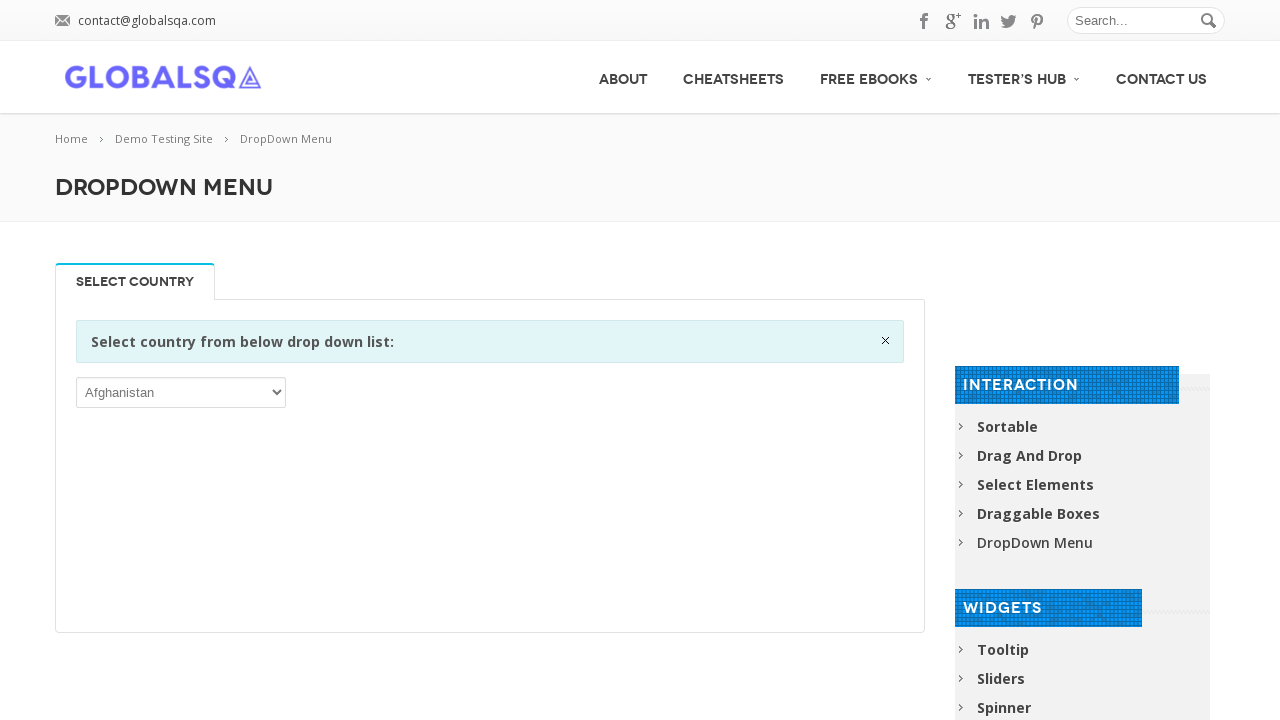

Located first select dropdown element on page
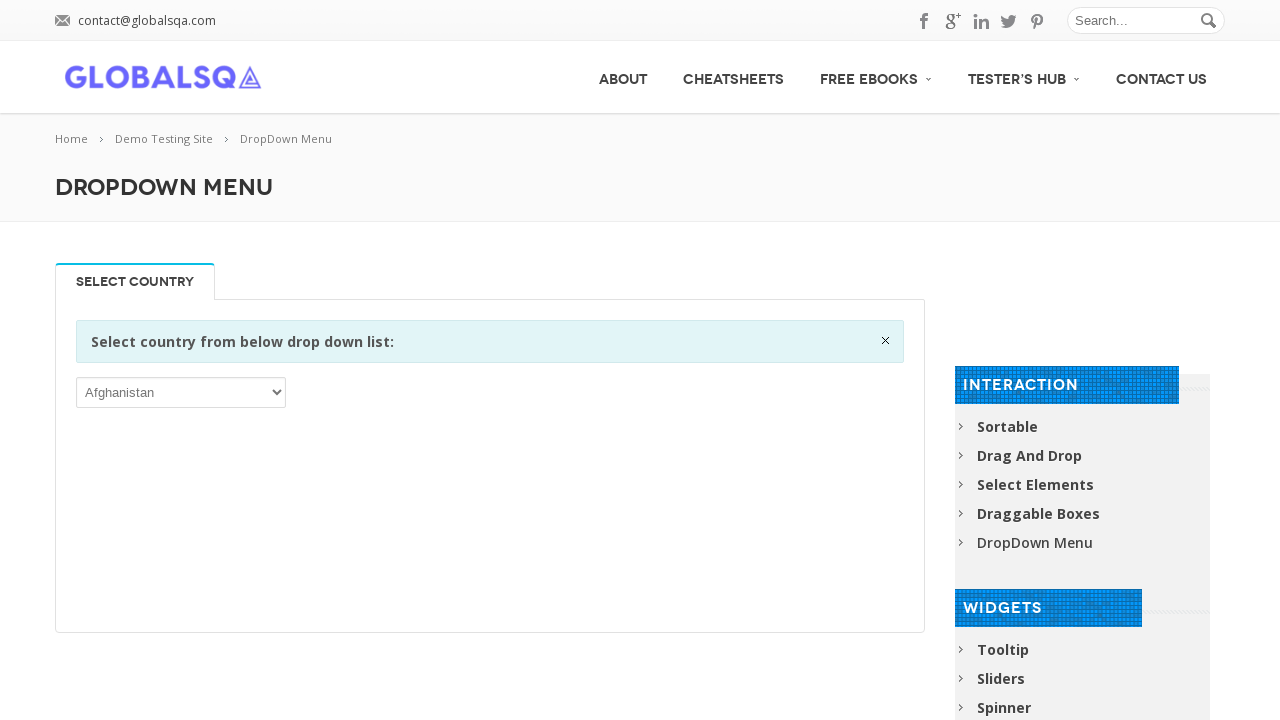

Selected dropdown option by index 2 on select >> nth=0
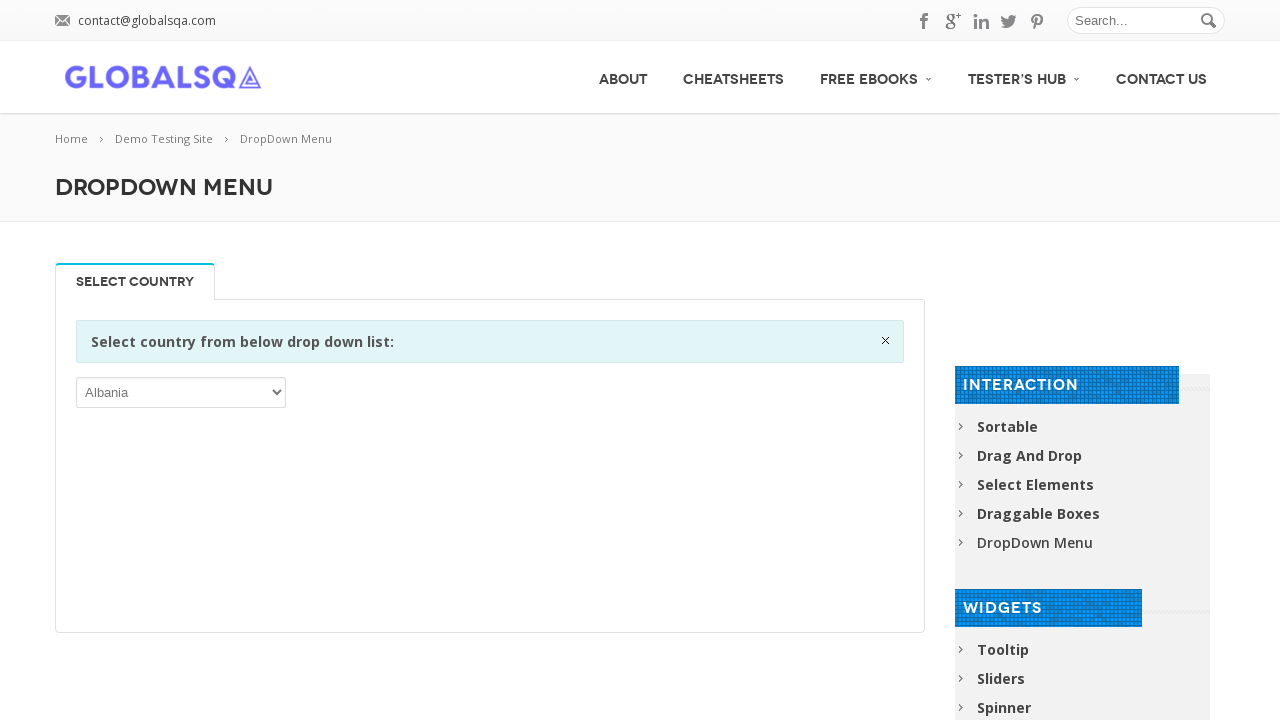

Waited 1 second for selection to register
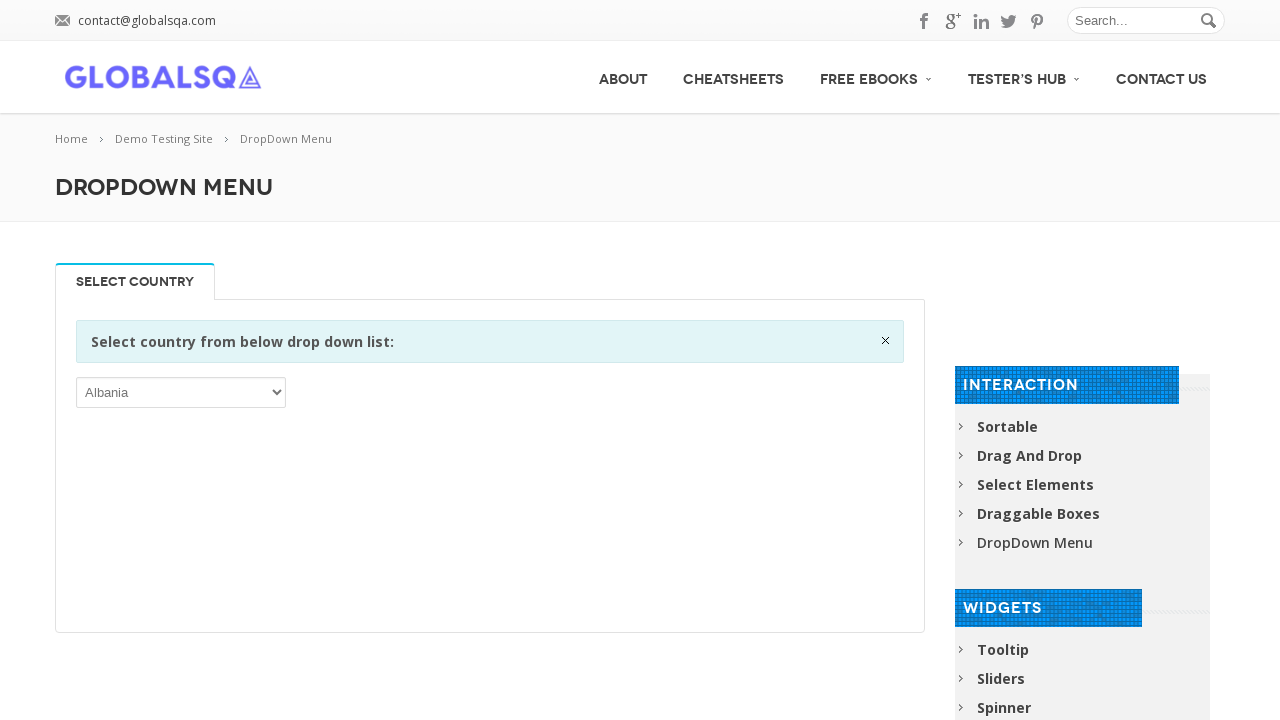

Selected dropdown option by visible text 'Nepal' on select >> nth=0
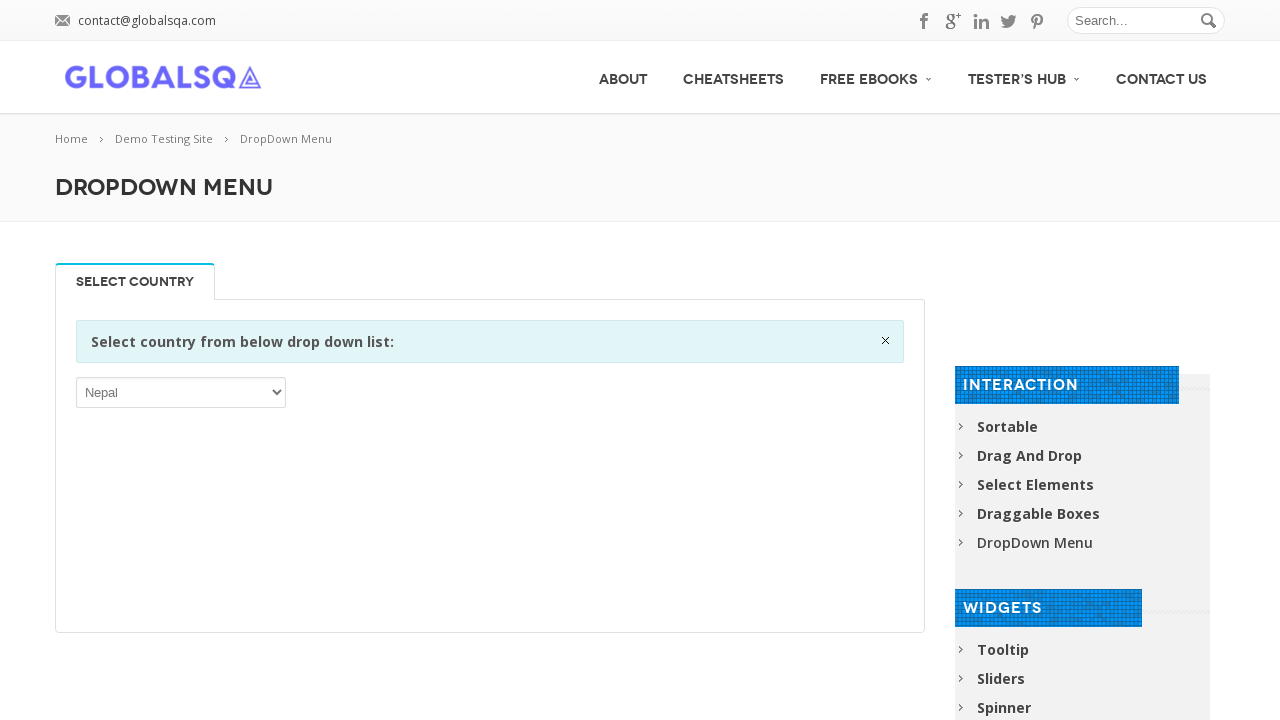

Waited 1 second for selection to register
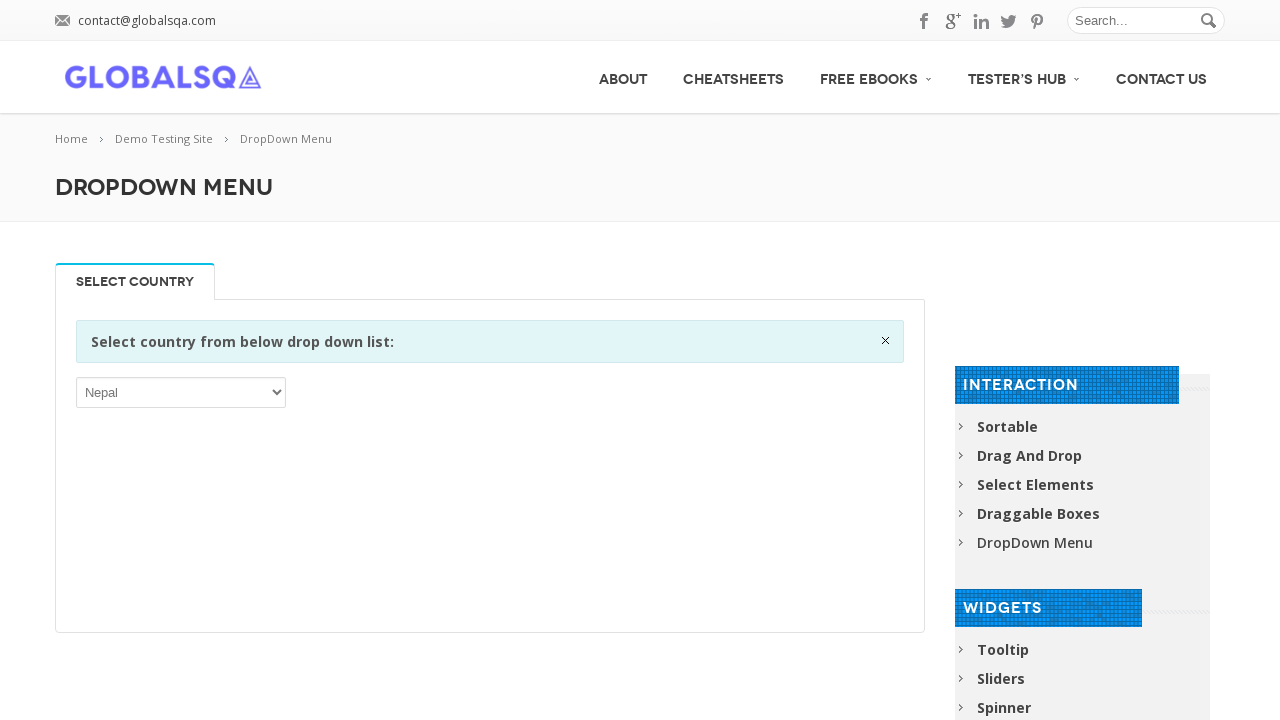

Selected dropdown option by value 'IND' on select >> nth=0
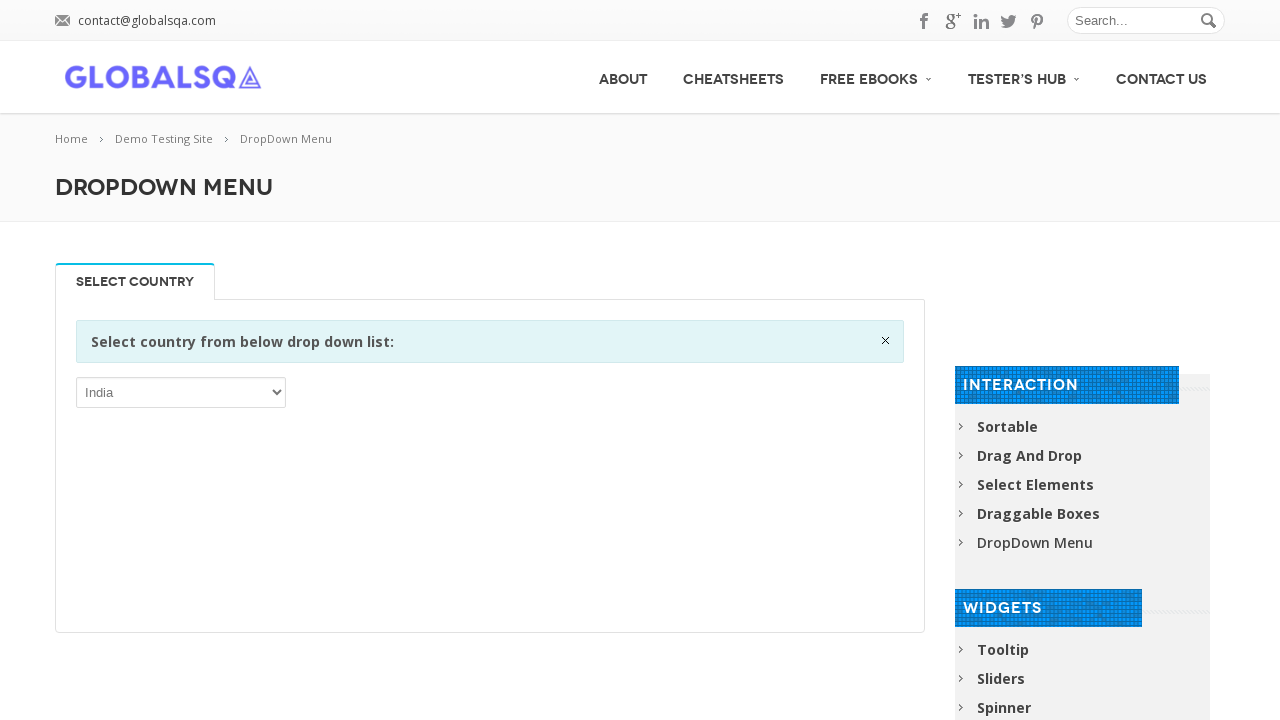

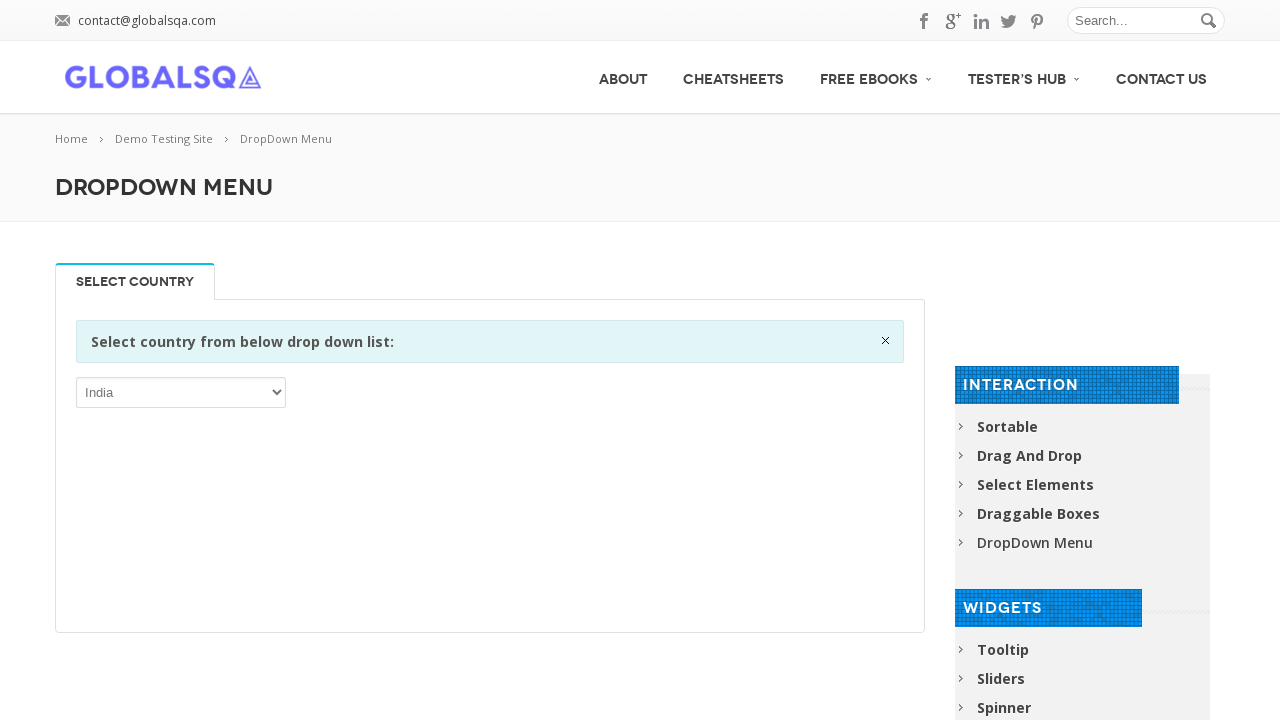